Tests dropdown passenger selector functionality by opening the passenger info panel, incrementing the adult count 4 times using the increment button, and then closing the panel.

Starting URL: https://rahulshettyacademy.com/dropdownsPractise/

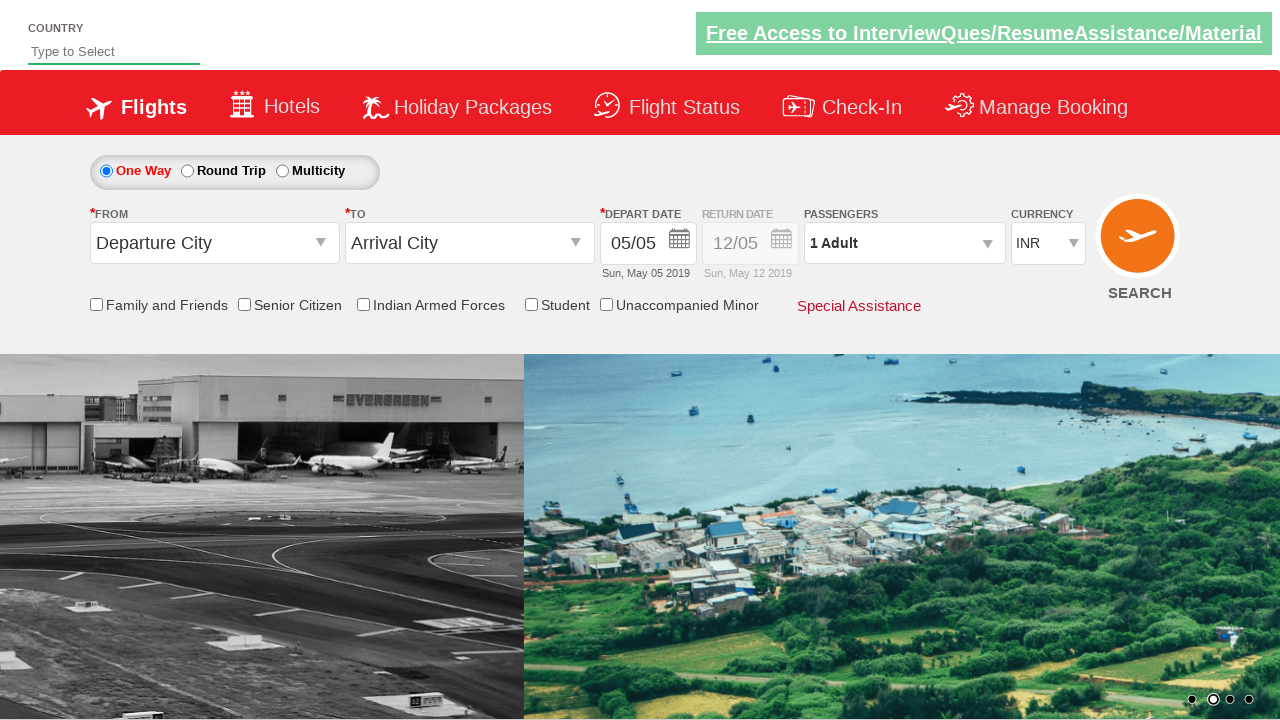

Clicked on passenger info dropdown to open it at (904, 243) on #divpaxinfo
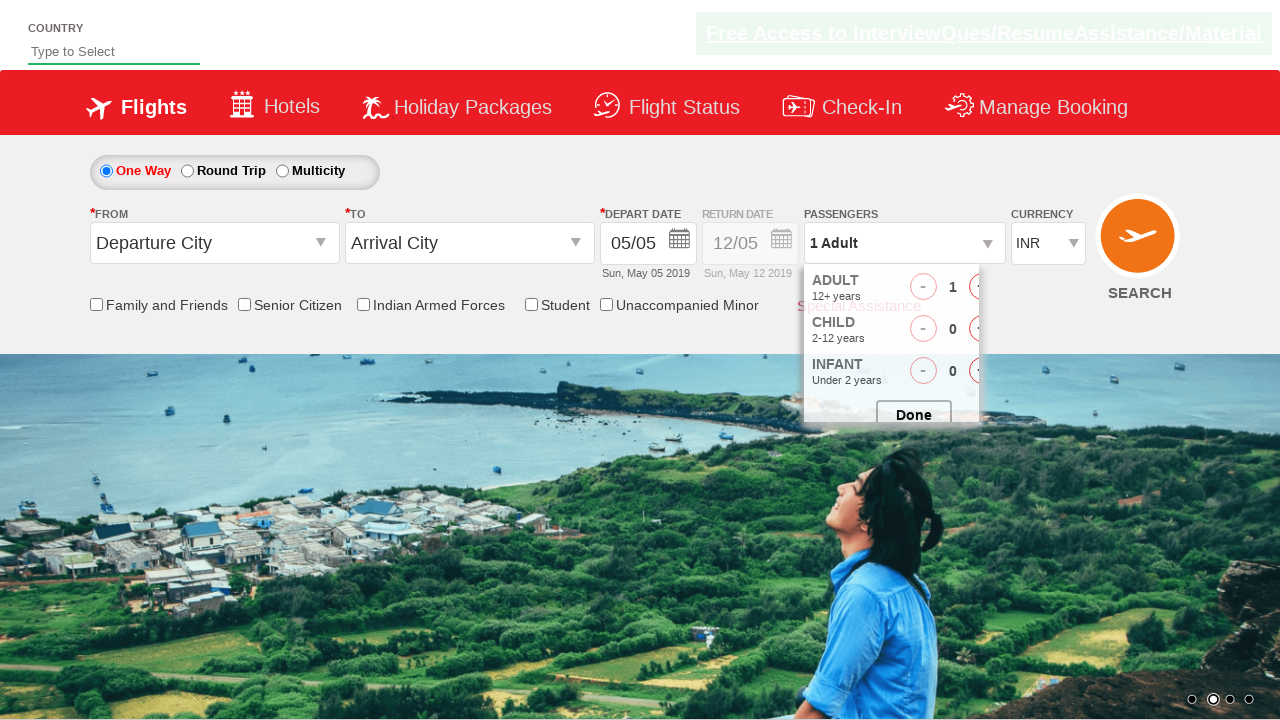

Passenger dropdown opened and increment button is visible
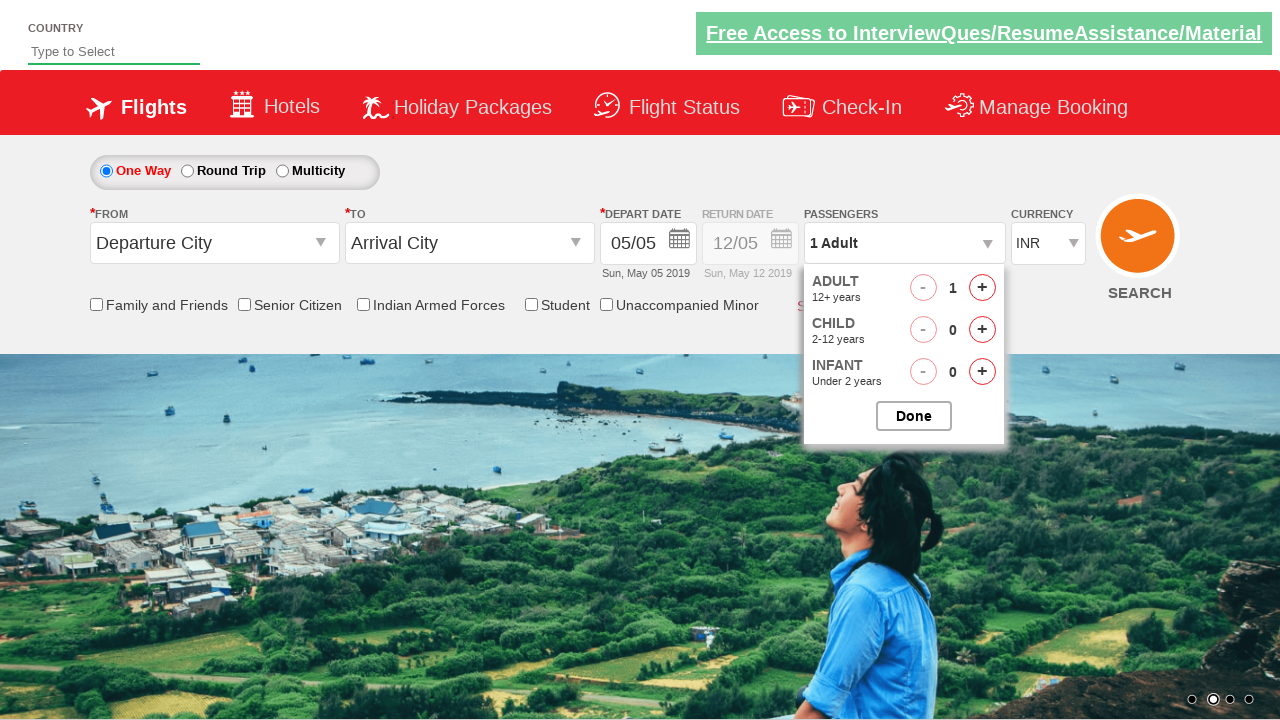

Incremented adult count (iteration 1/4) at (982, 288) on #hrefIncAdt
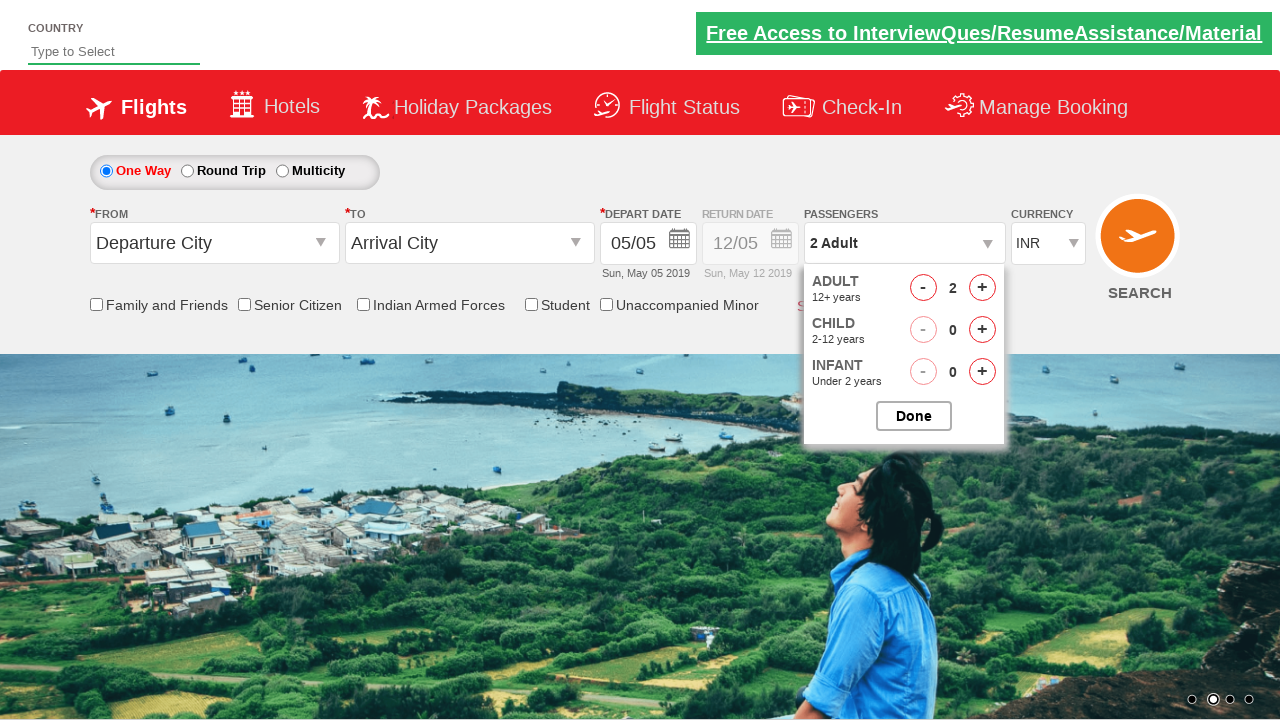

Incremented adult count (iteration 2/4) at (982, 288) on #hrefIncAdt
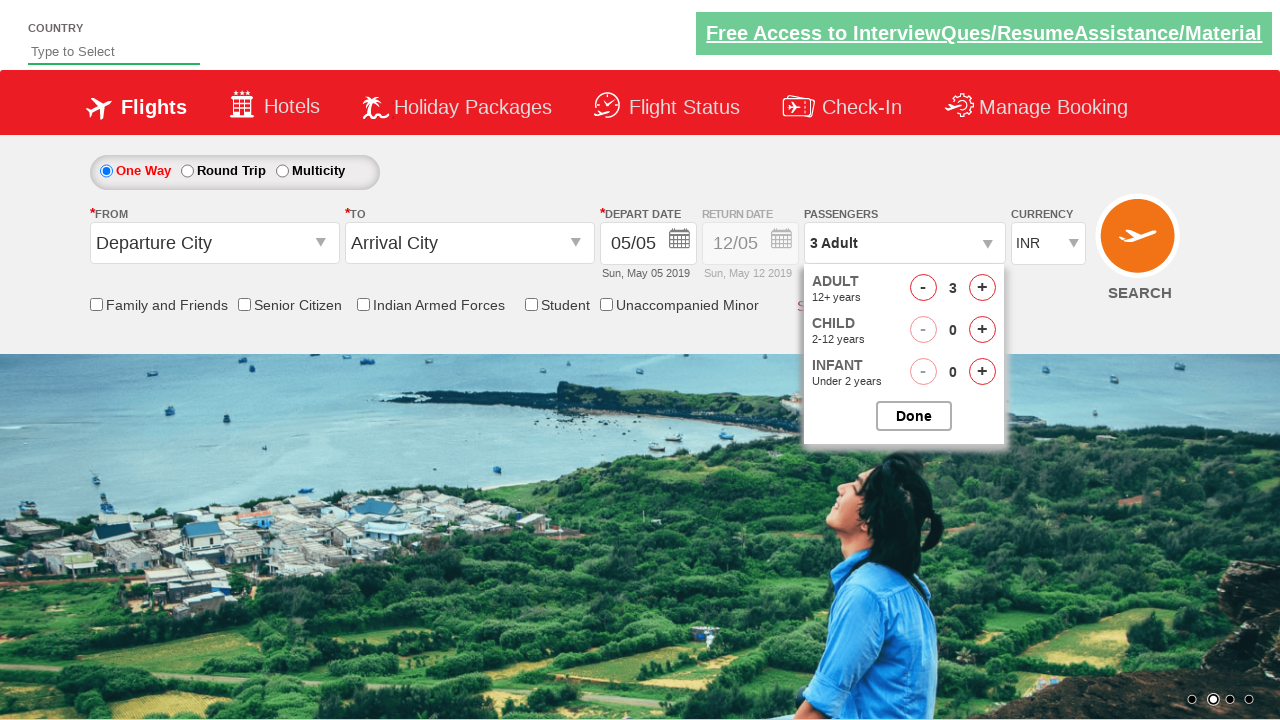

Incremented adult count (iteration 3/4) at (982, 288) on #hrefIncAdt
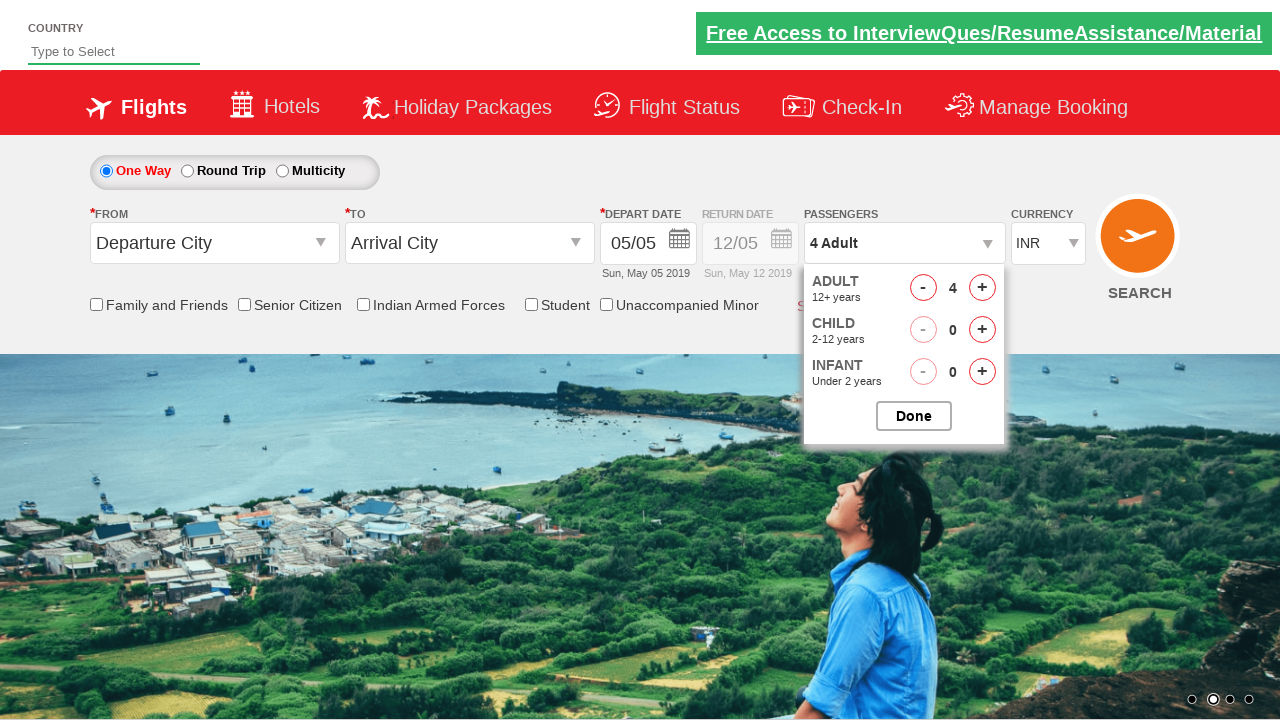

Incremented adult count (iteration 4/4) at (982, 288) on #hrefIncAdt
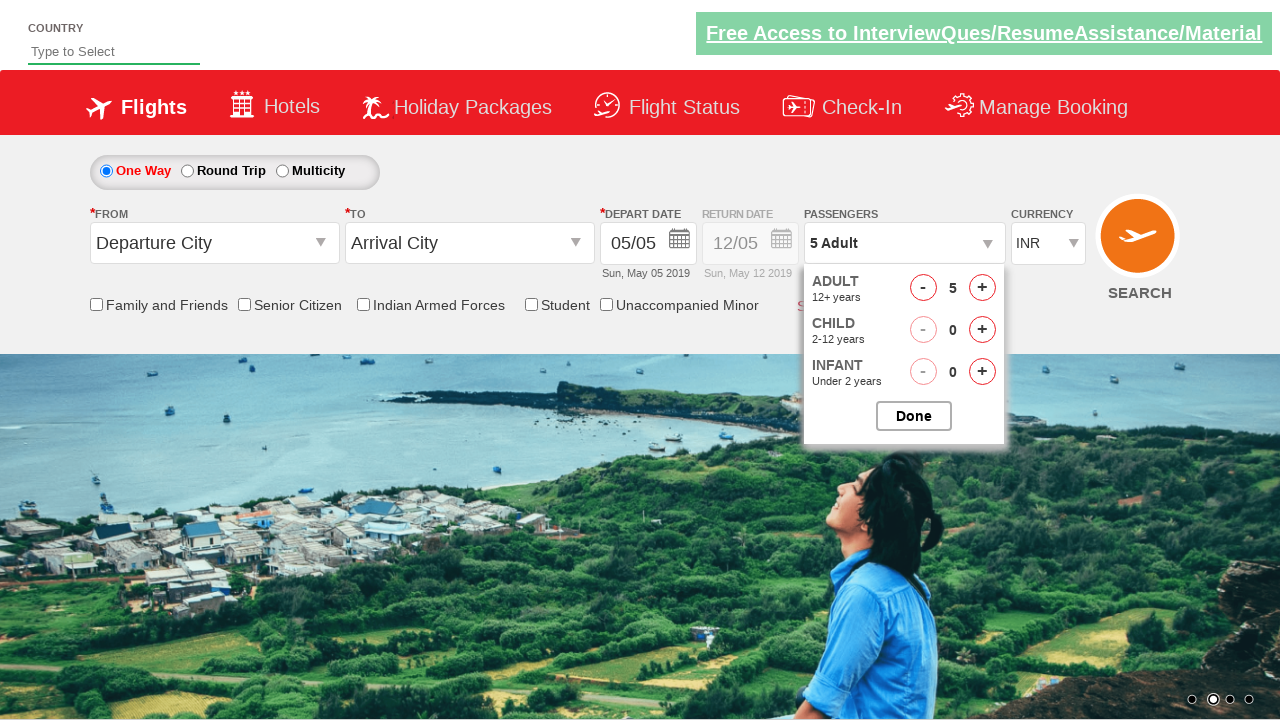

Closed the passenger options panel at (914, 416) on #btnclosepaxoption
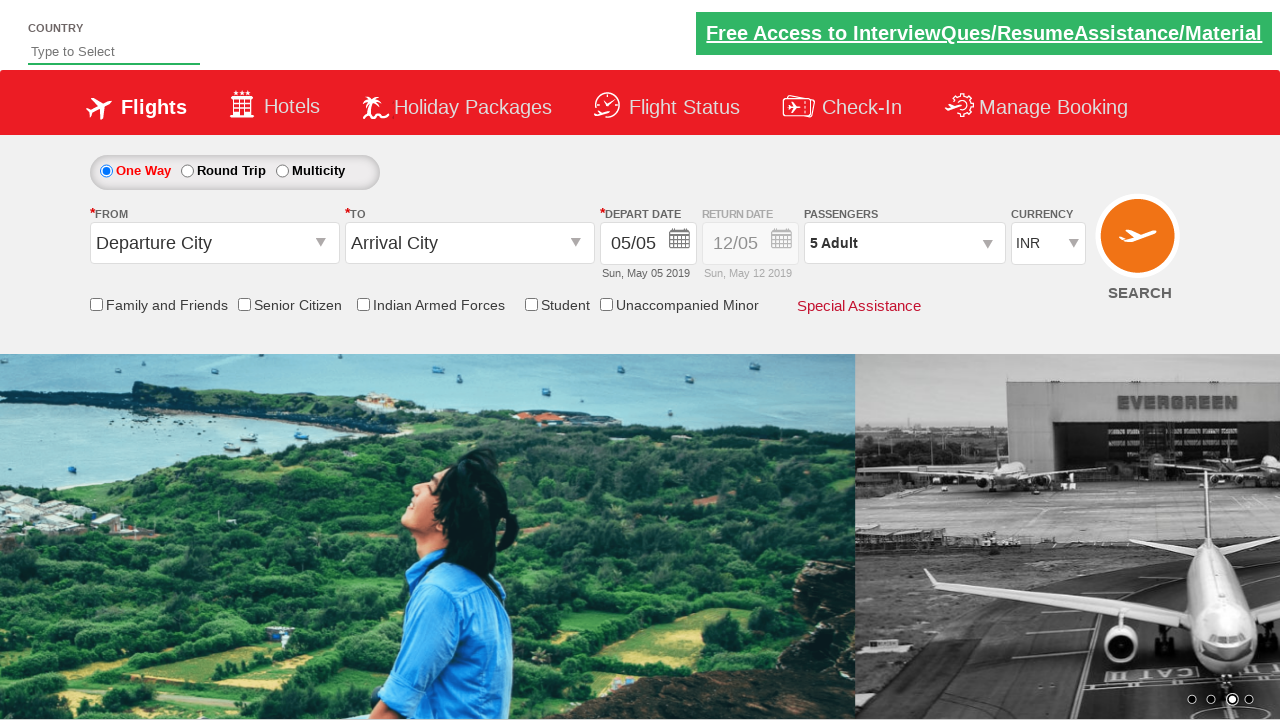

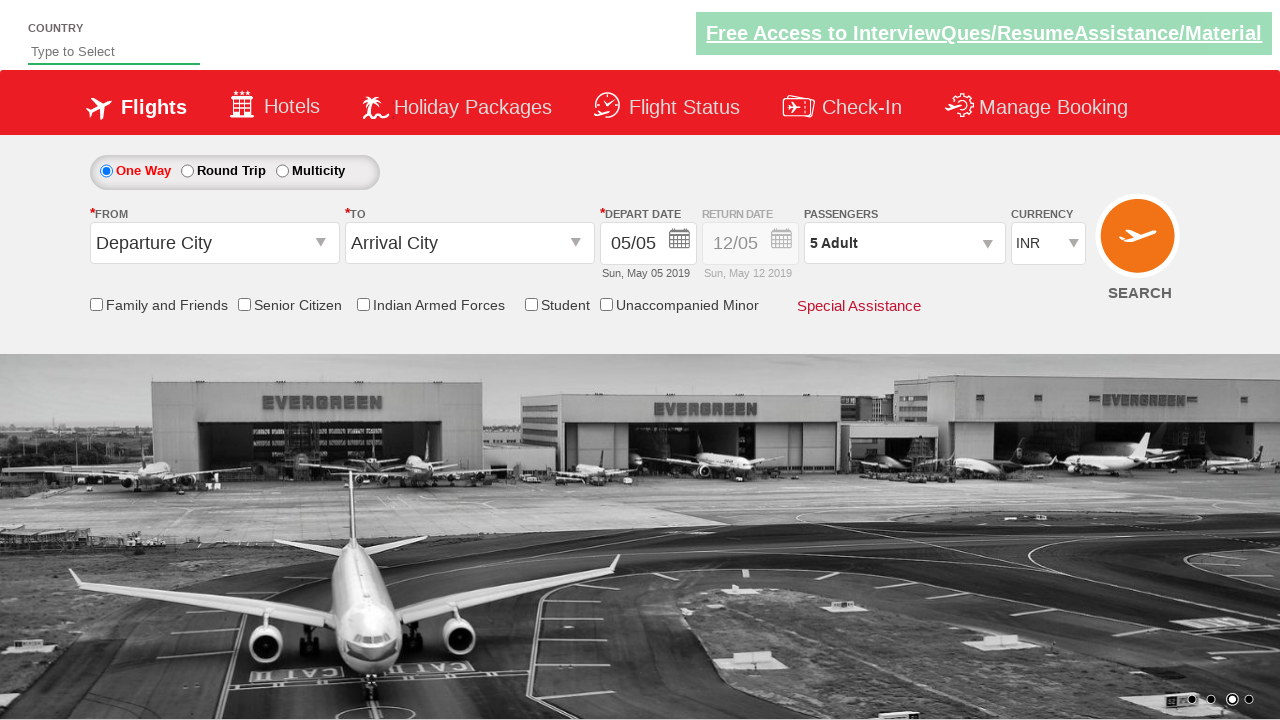